Navigates to Kohls homepage and verifies the URL matches the expected value

Starting URL: https://www.kohls.com/

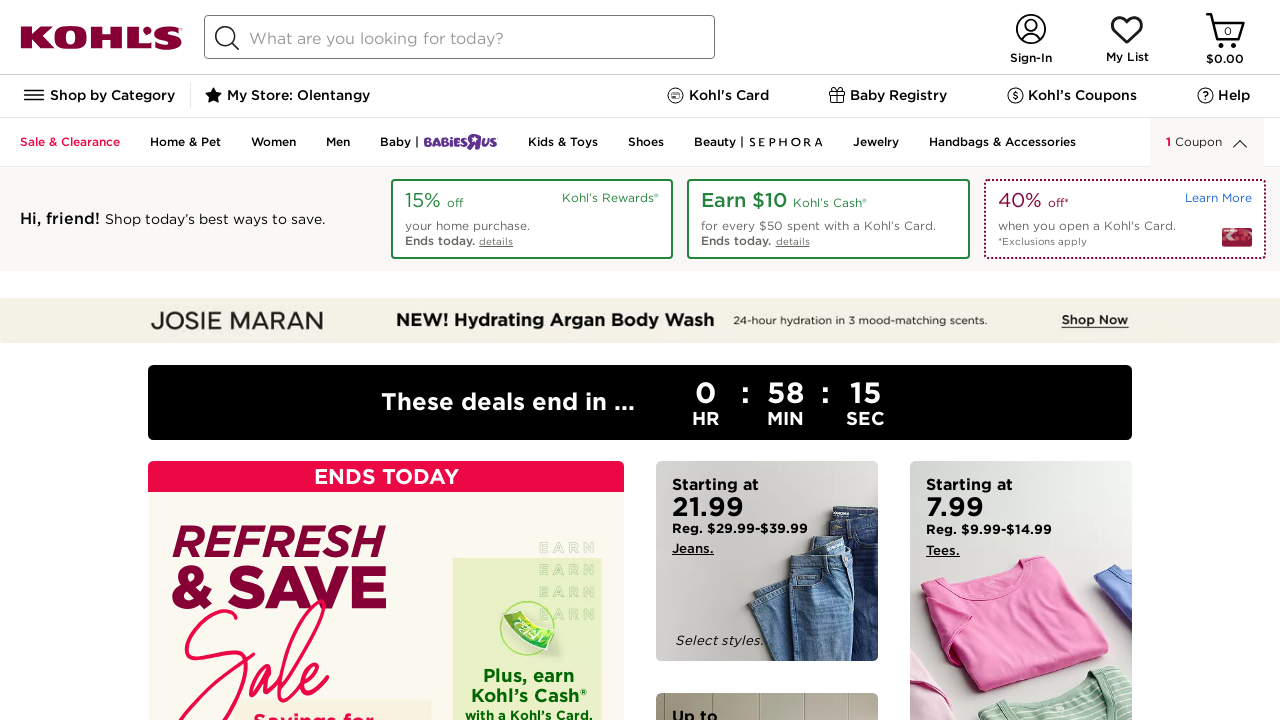

Navigated to Kohls homepage at https://www.kohls.com/
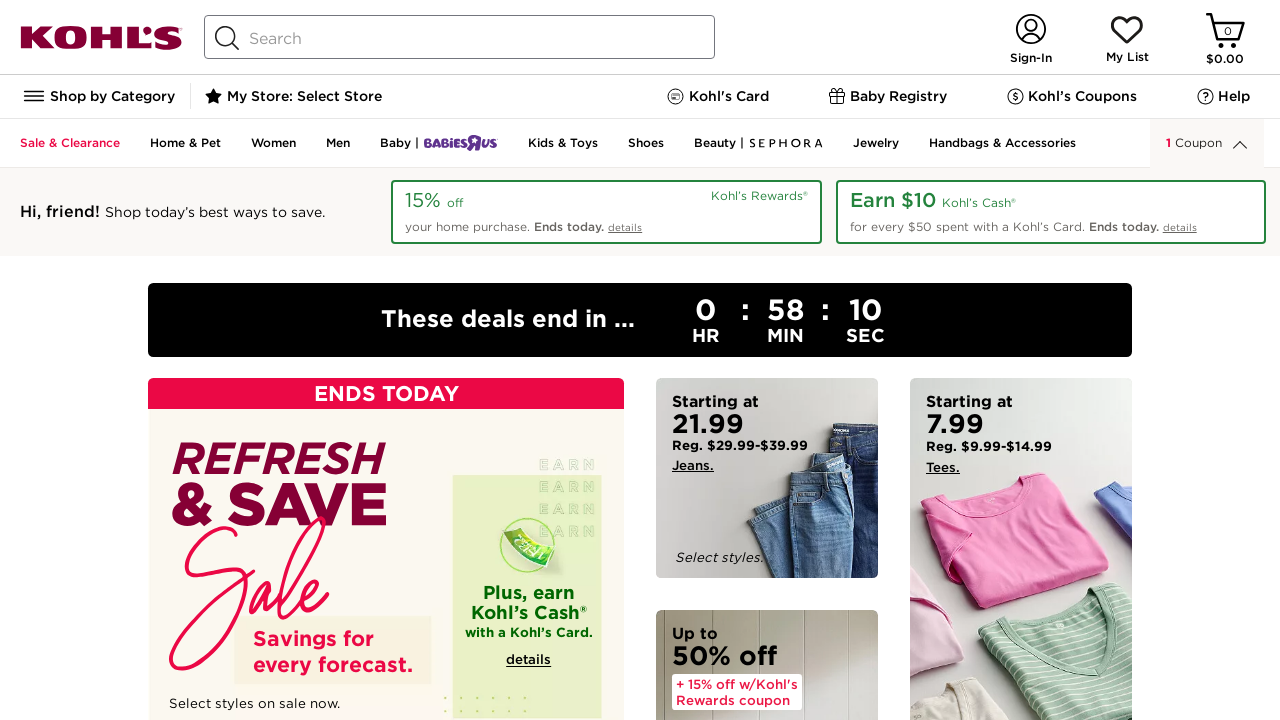

Verified URL matches expected value https://www.kohls.com/
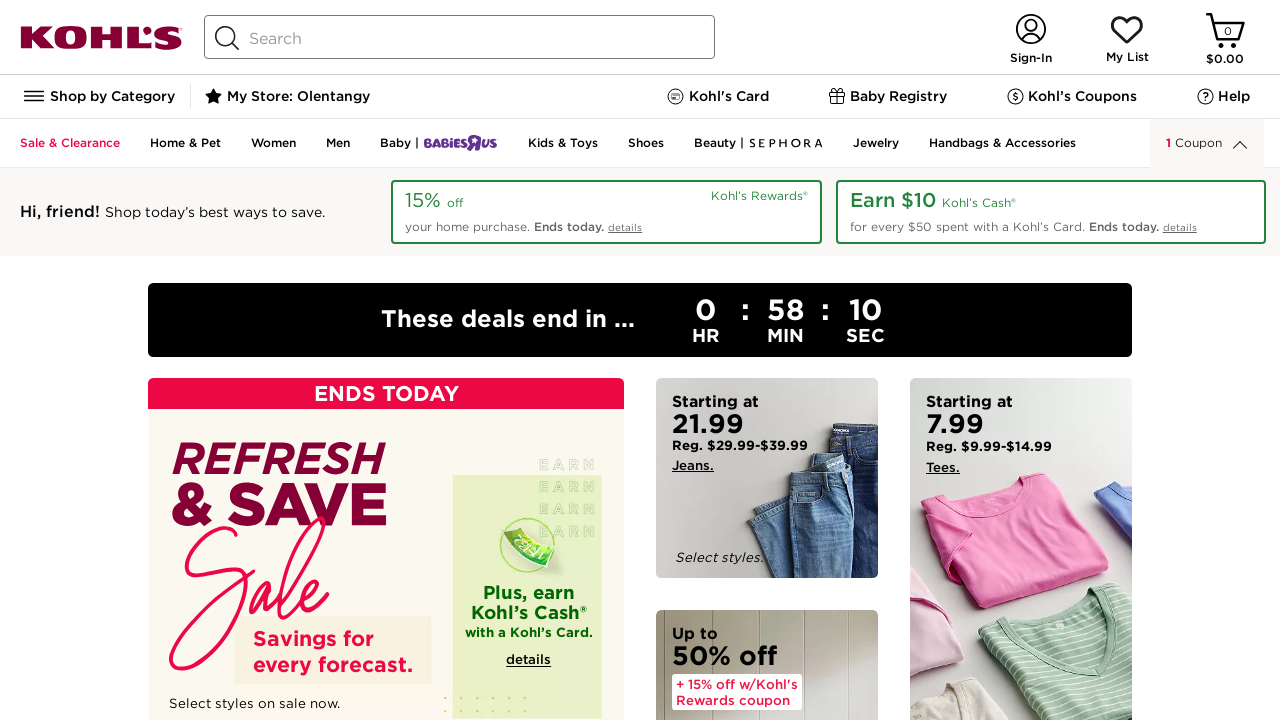

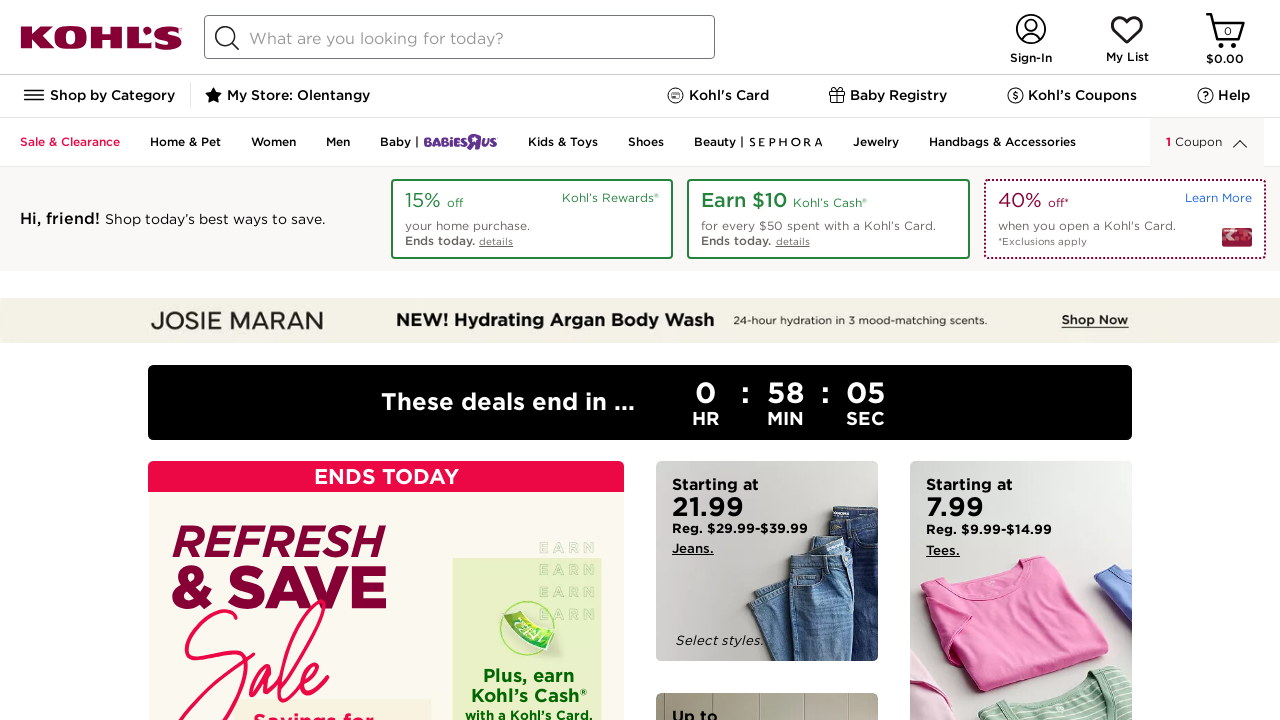